Tests a JavaScript confirm alert by clicking a button, accepting the dialog, verifying the result, then clicking again and dismissing the dialog to verify the cancel result

Starting URL: https://the-internet.herokuapp.com/javascript_alerts

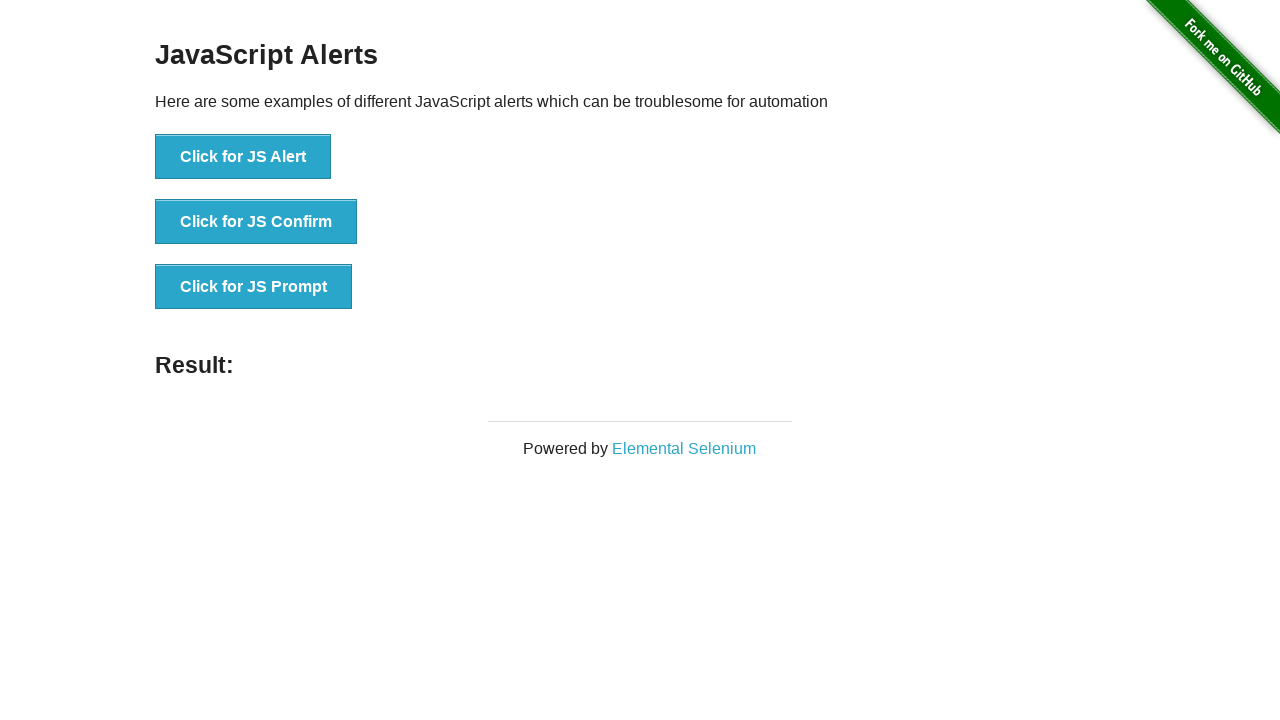

Set up dialog handler to accept the confirm alert
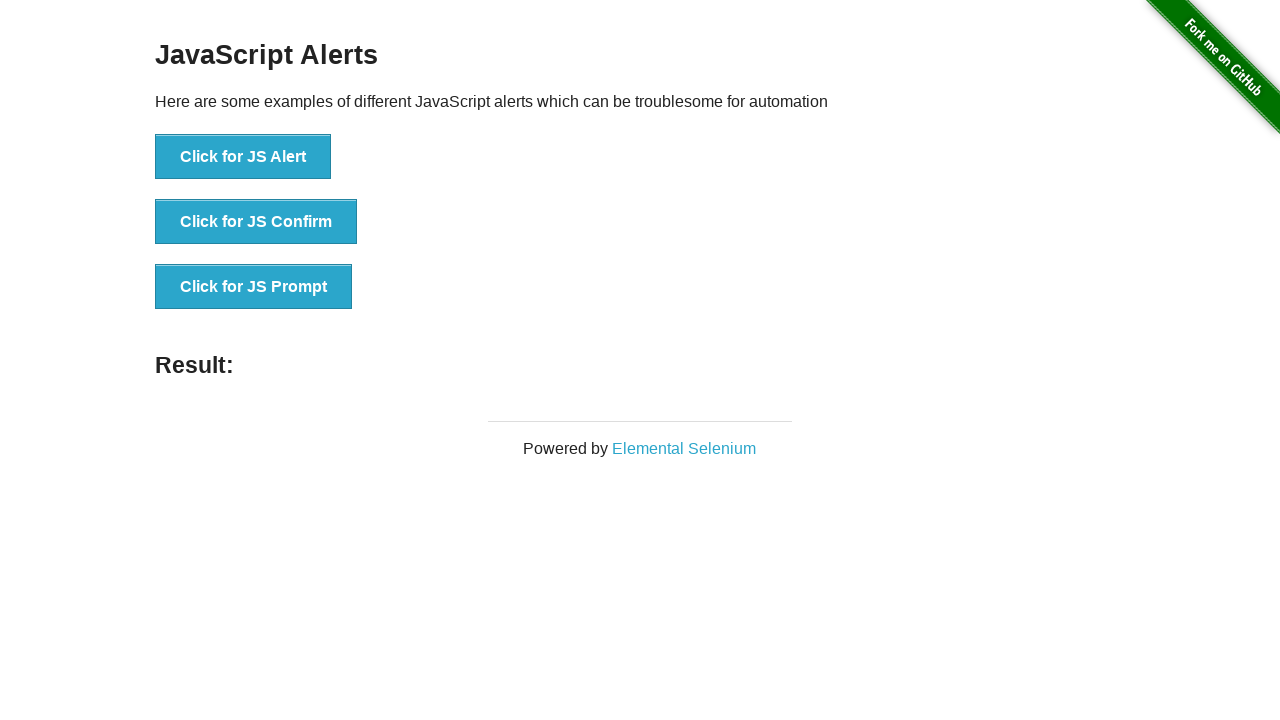

Clicked button to trigger JavaScript confirm alert at (256, 222) on button[onclick='jsConfirm()']
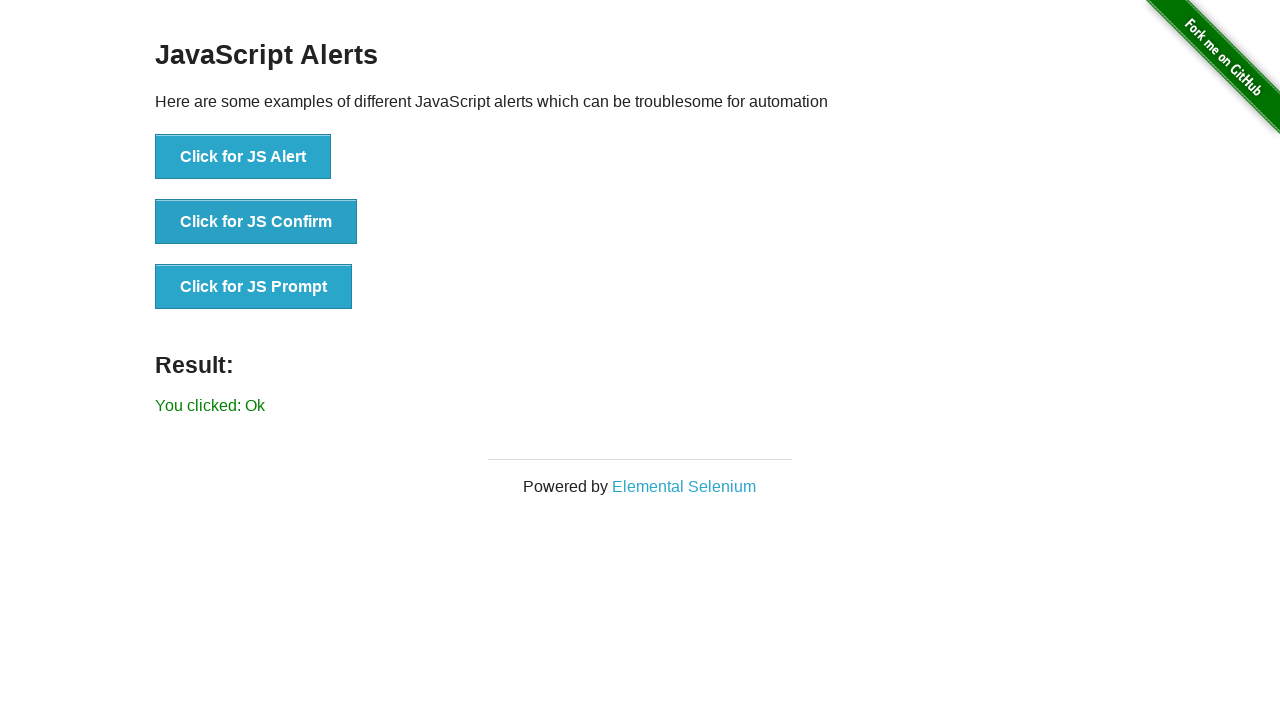

Waited for result element to appear after accepting dialog
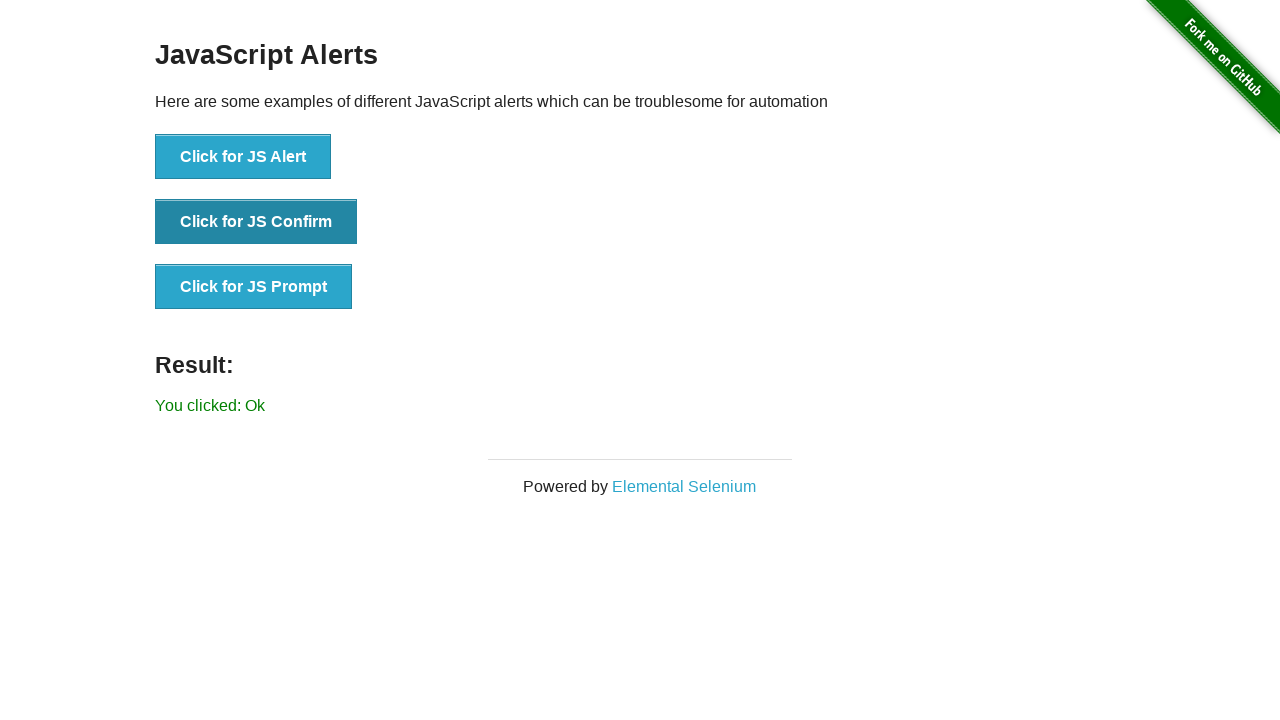

Set up dialog handler to dismiss the confirm alert
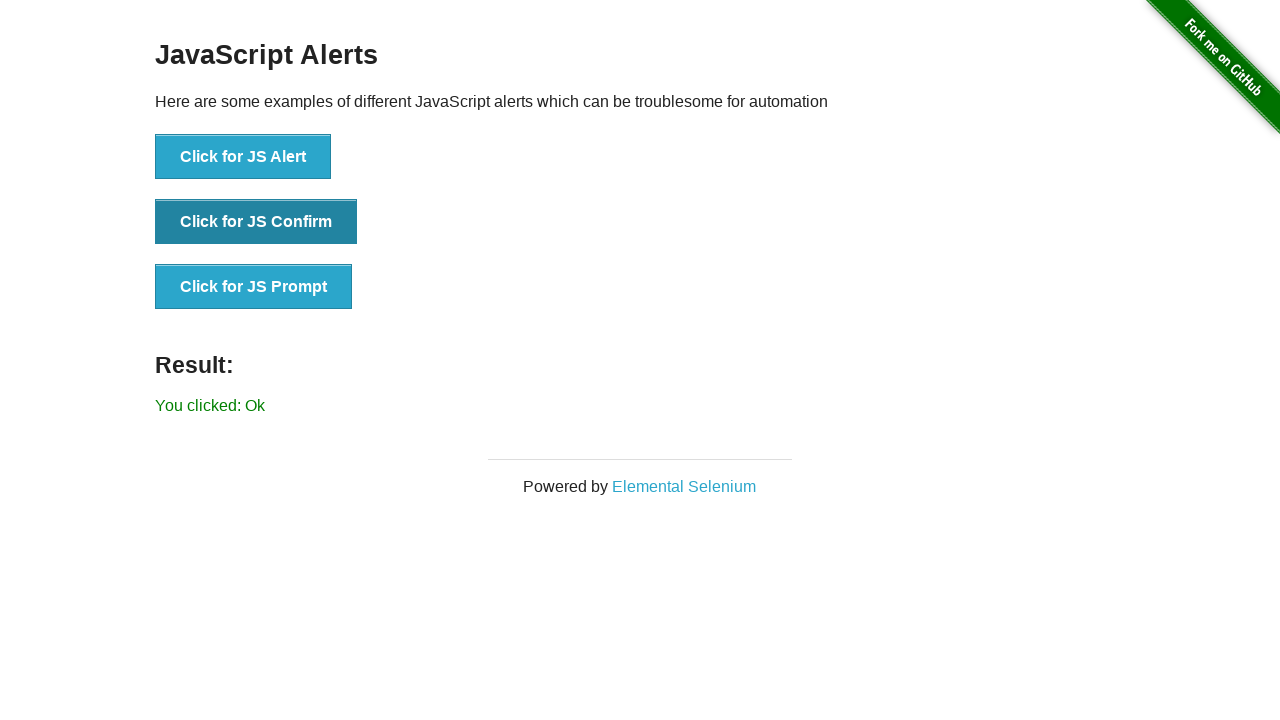

Clicked button to trigger JavaScript confirm alert again at (256, 222) on button[onclick='jsConfirm()']
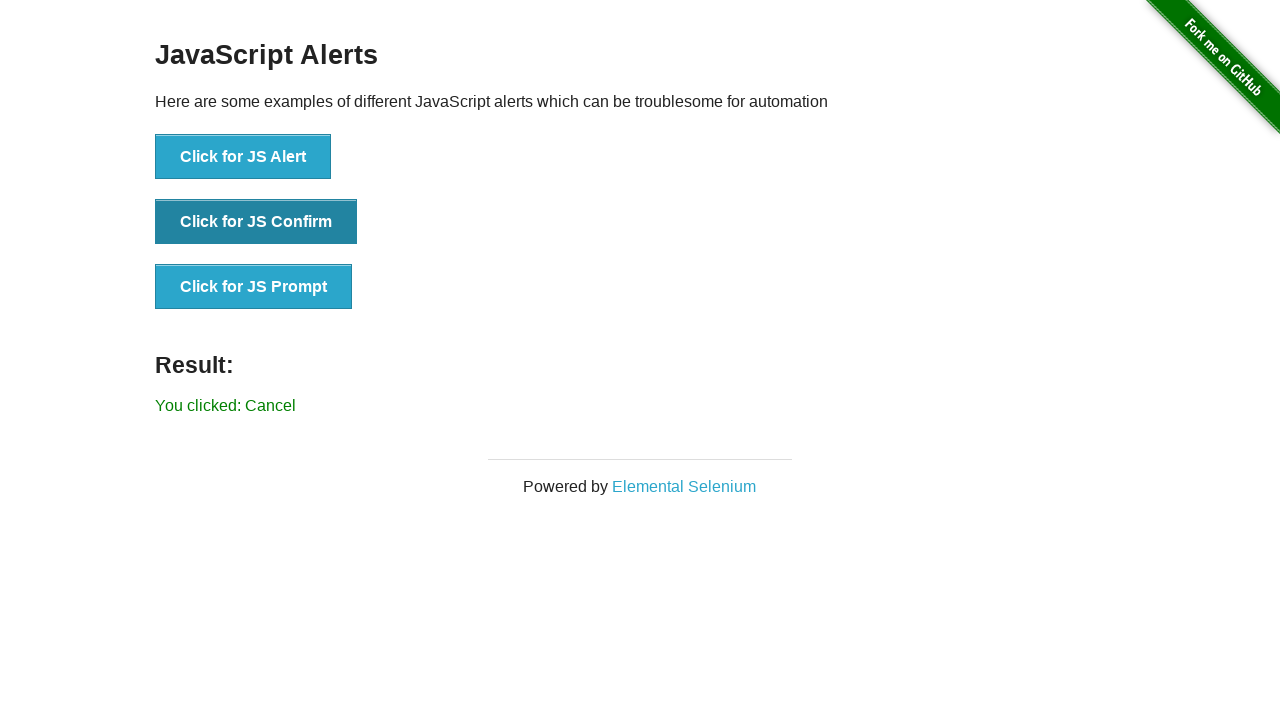

Waited for result element to appear after dismissing dialog
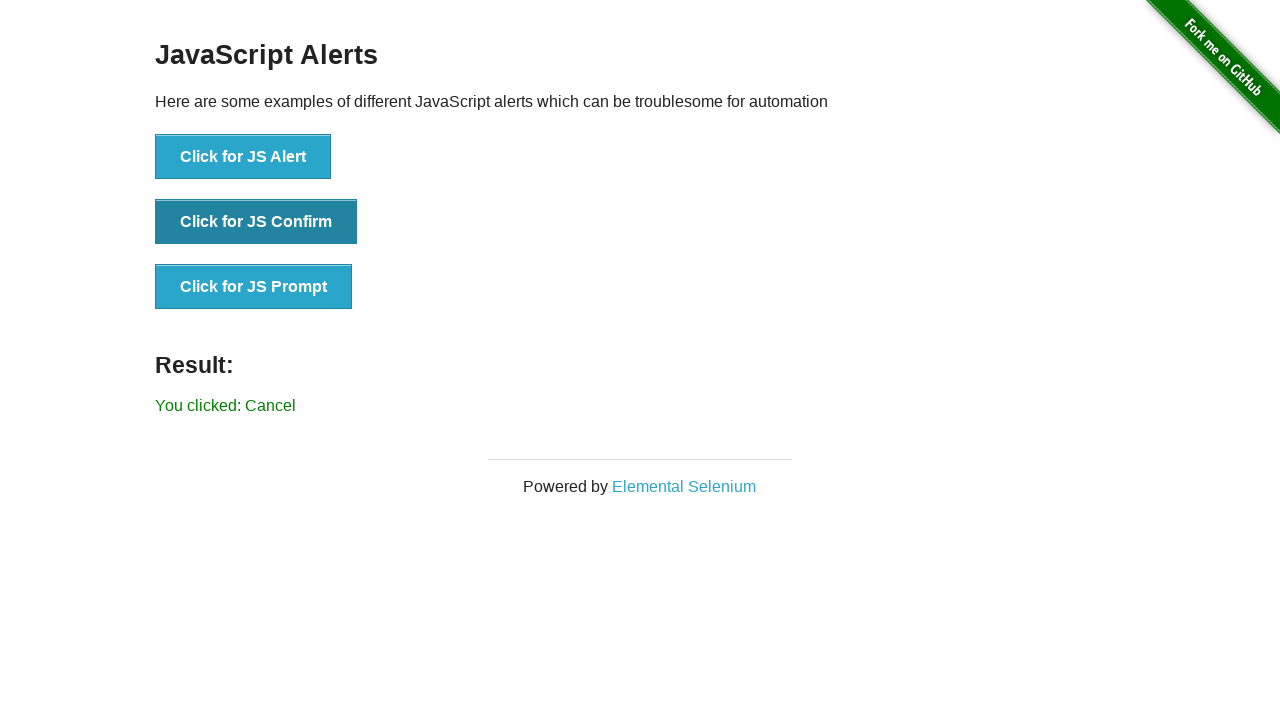

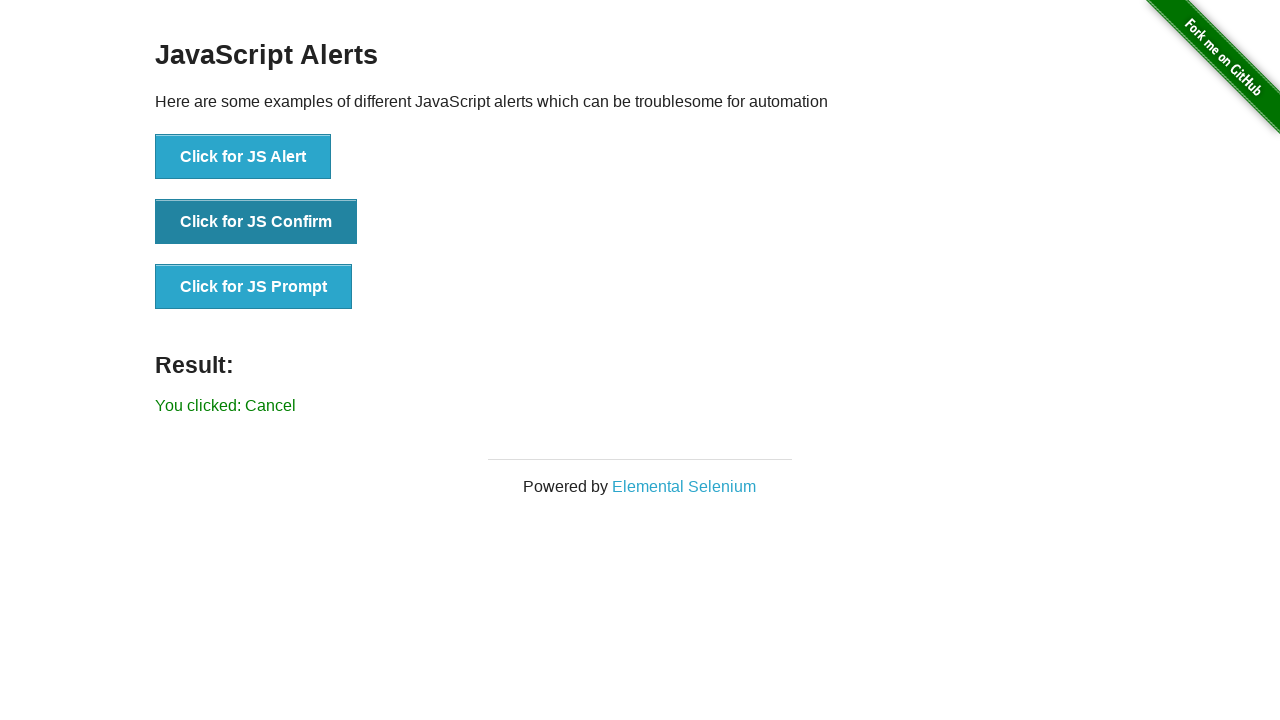